Tests working with multiple browser windows by storing the first window handle, clicking a link to open a new window, then iterating through all windows to find and switch to the new window, verifying correct window focus.

Starting URL: http://the-internet.herokuapp.com/windows

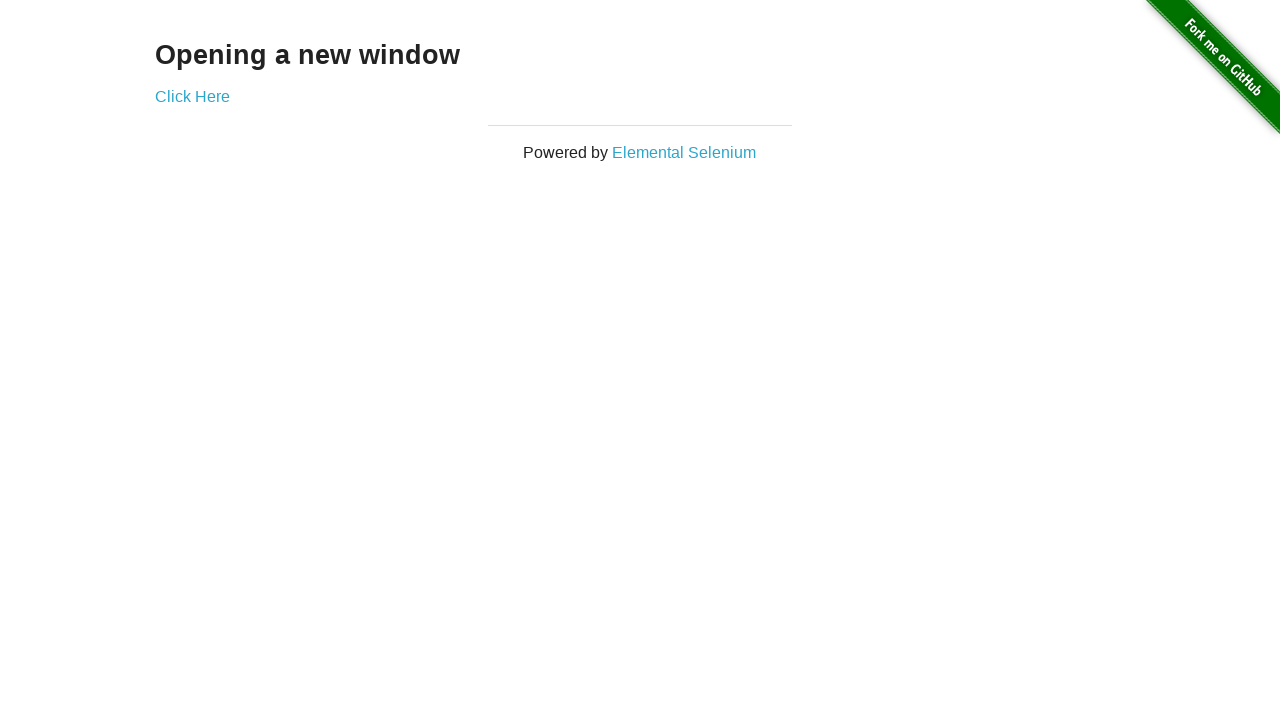

Stored reference to the first page
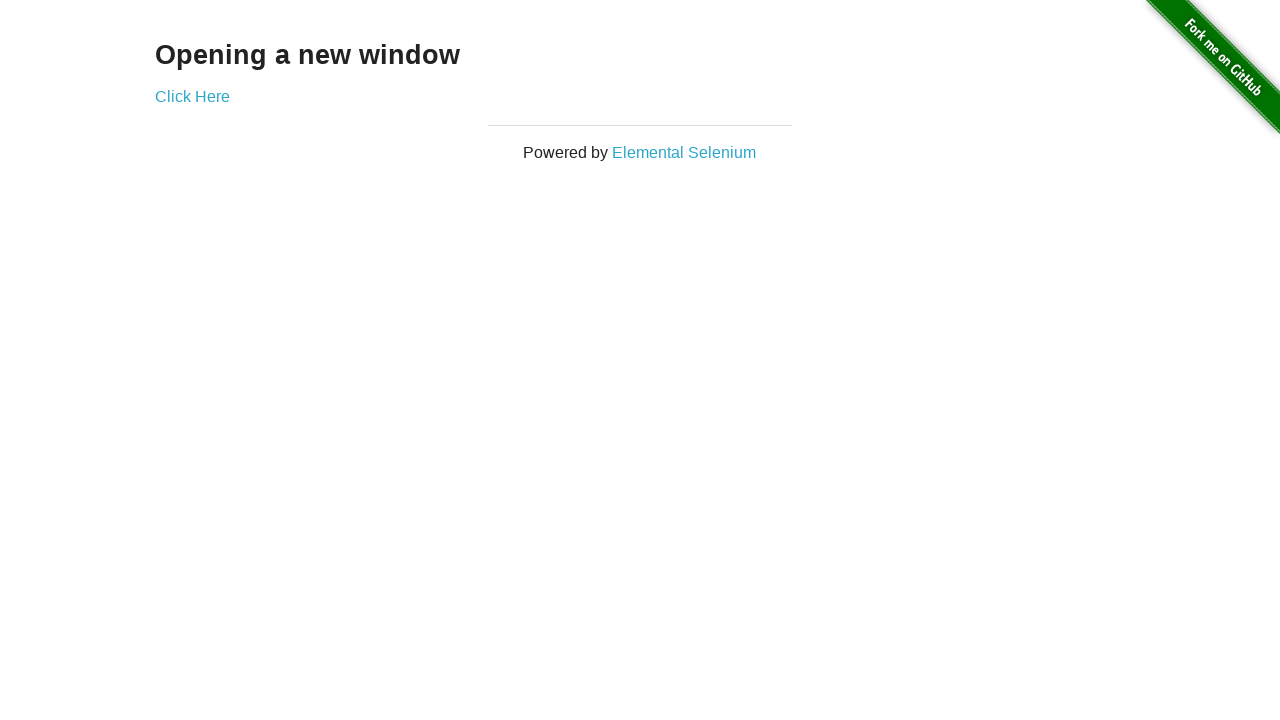

Clicked the link to open a new window at (192, 96) on .example a
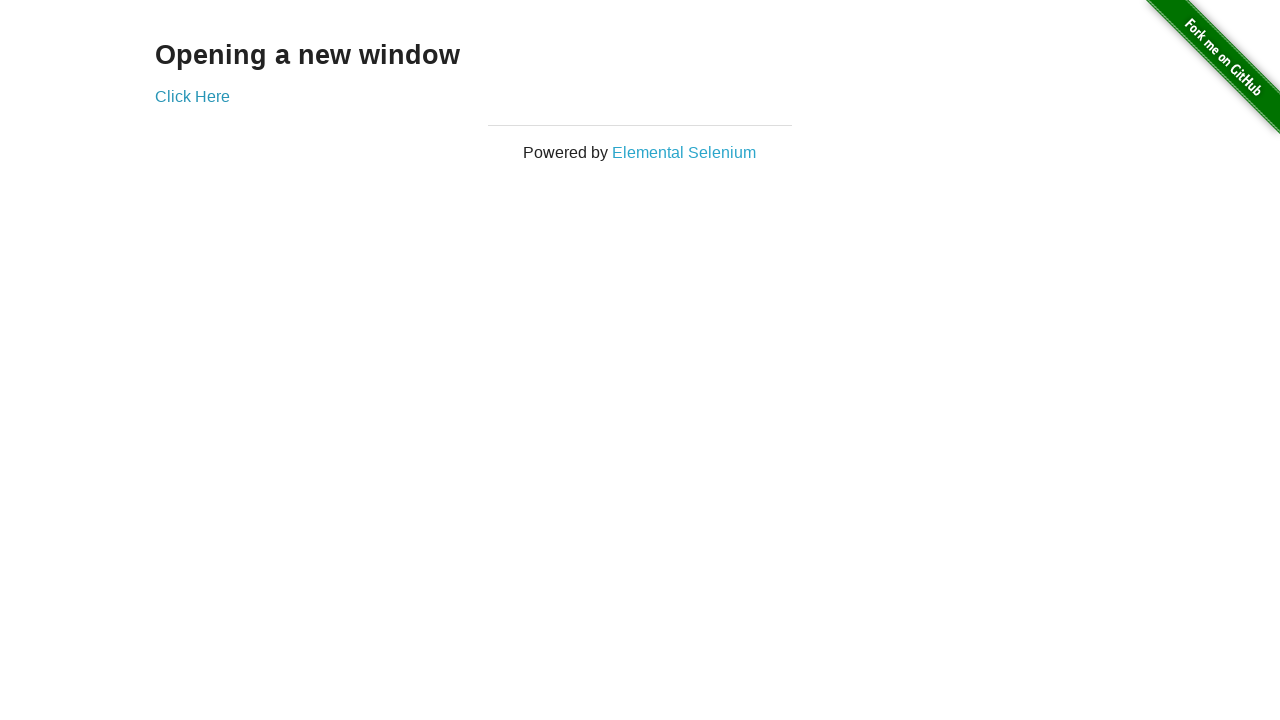

Captured the new page object
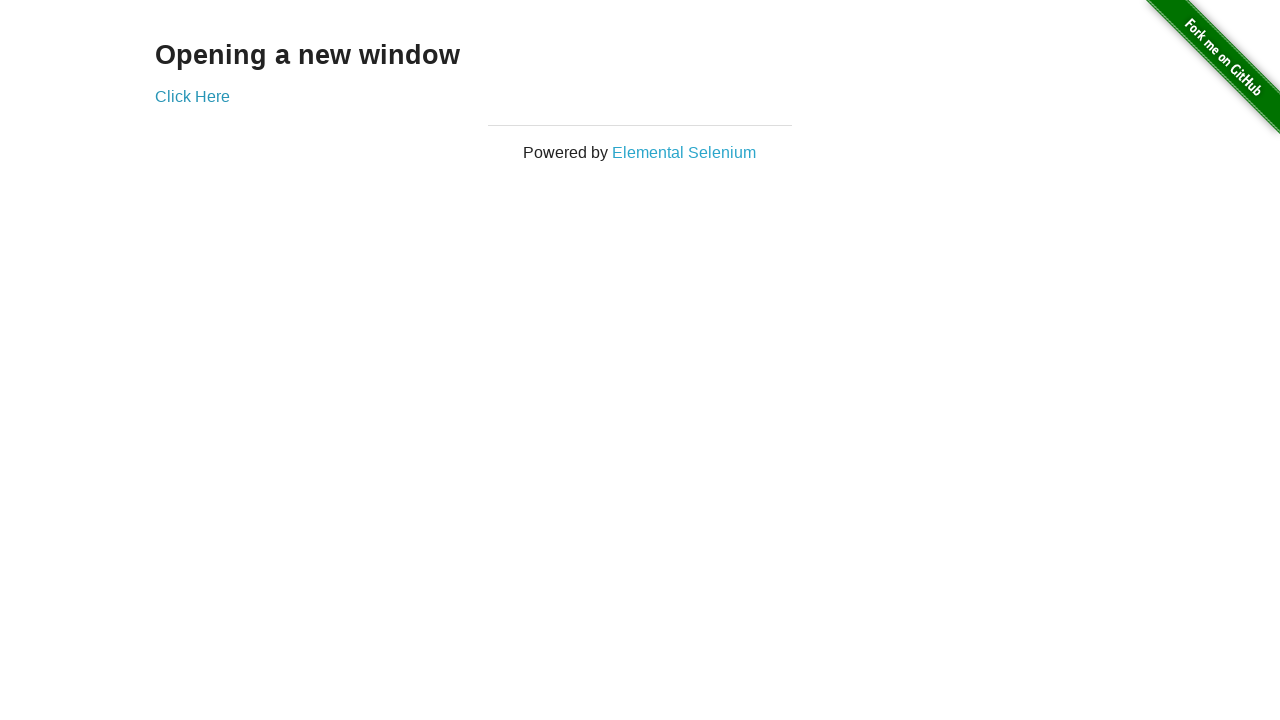

New window finished loading
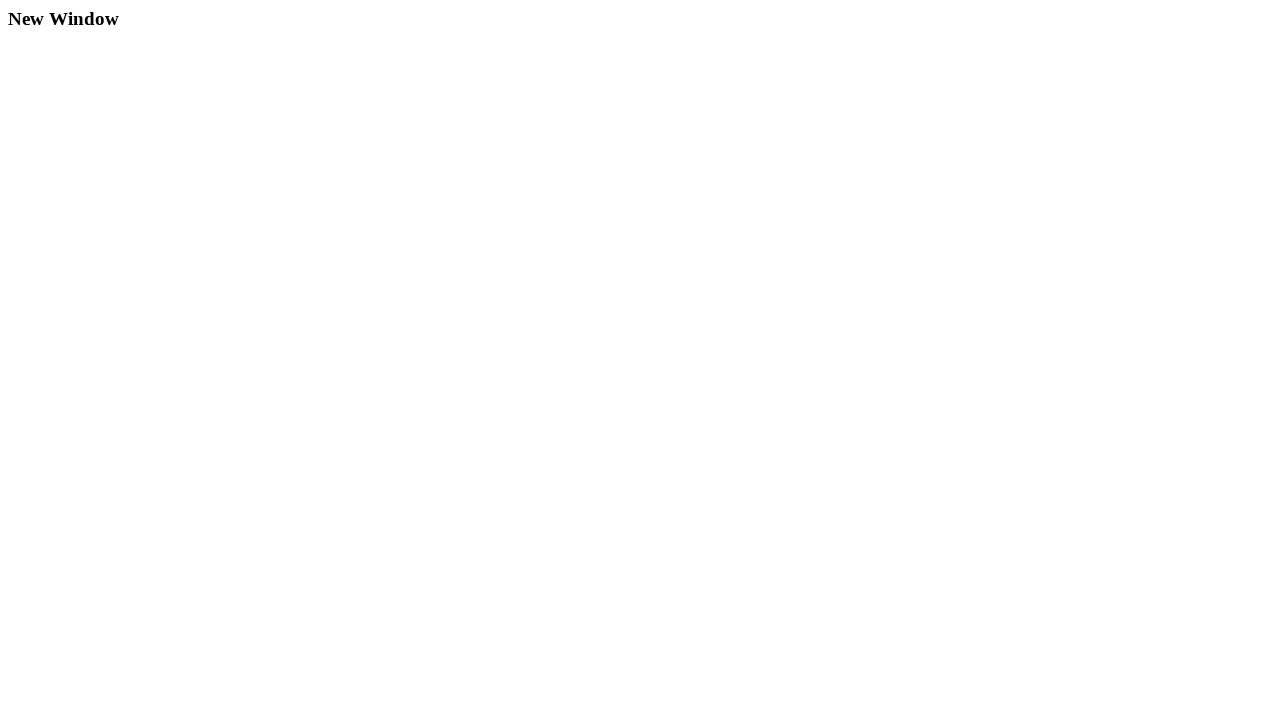

Verified original window title is not 'New Window'
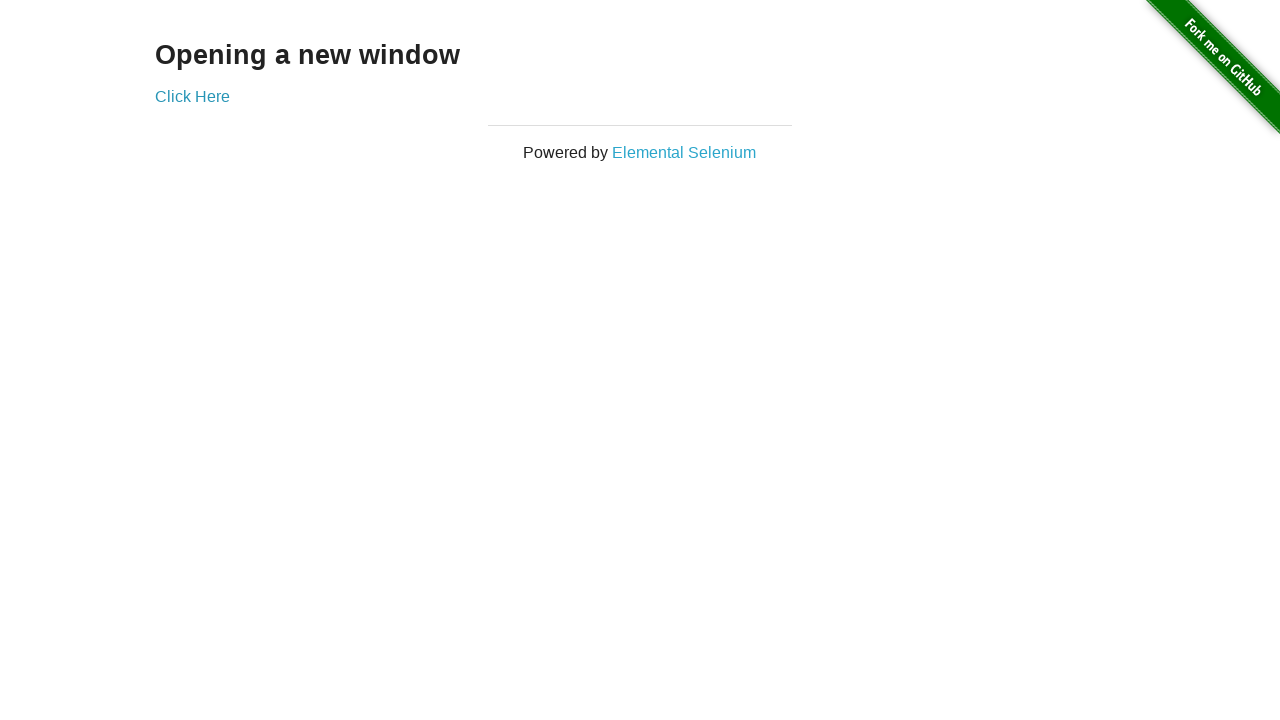

Verified new window title is 'New Window'
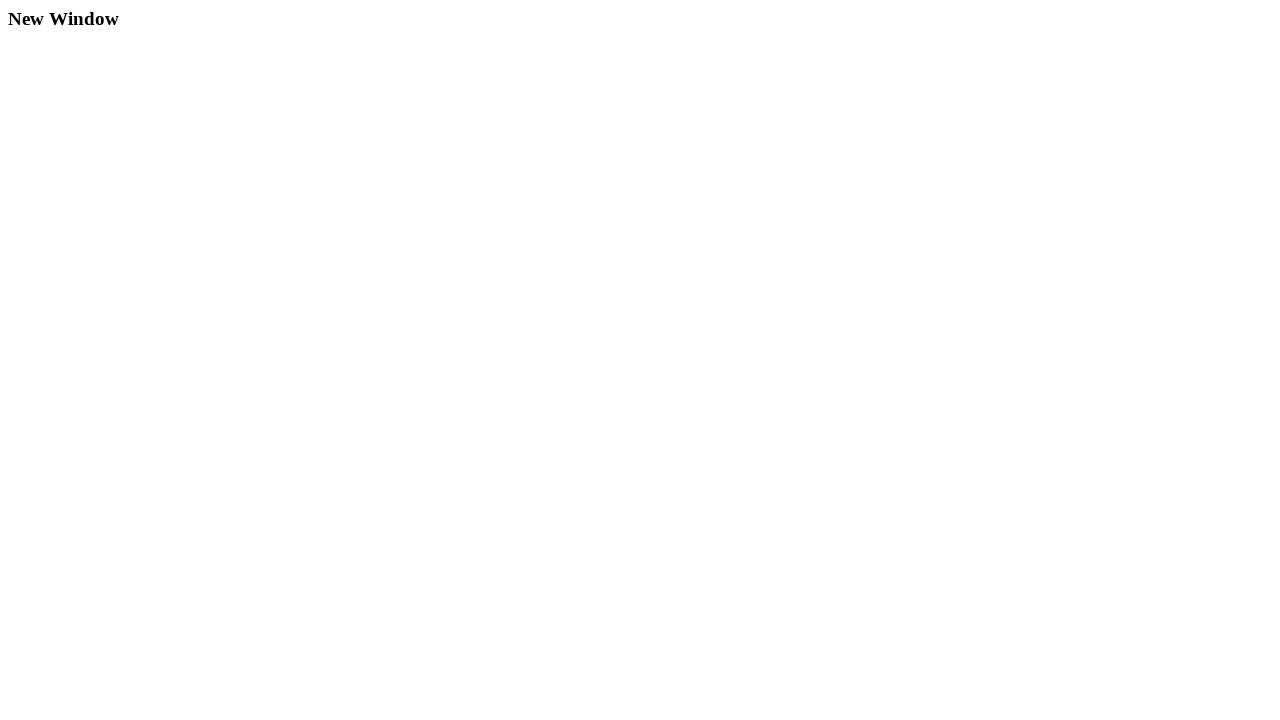

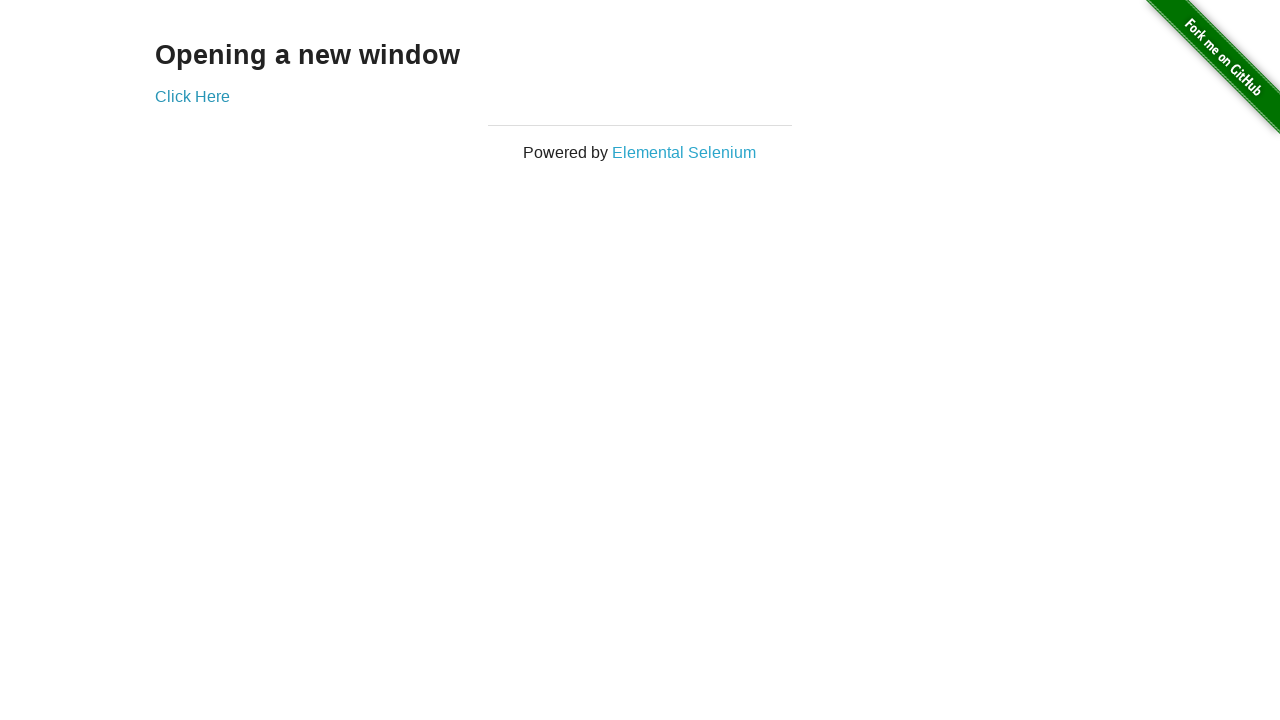